Tests window/tab handling by clicking links that open new tabs, switching between tabs, and verifying the URLs of newly opened windows navigate to selenium.dev

Starting URL: https://demo.automationtesting.in/Windows.html

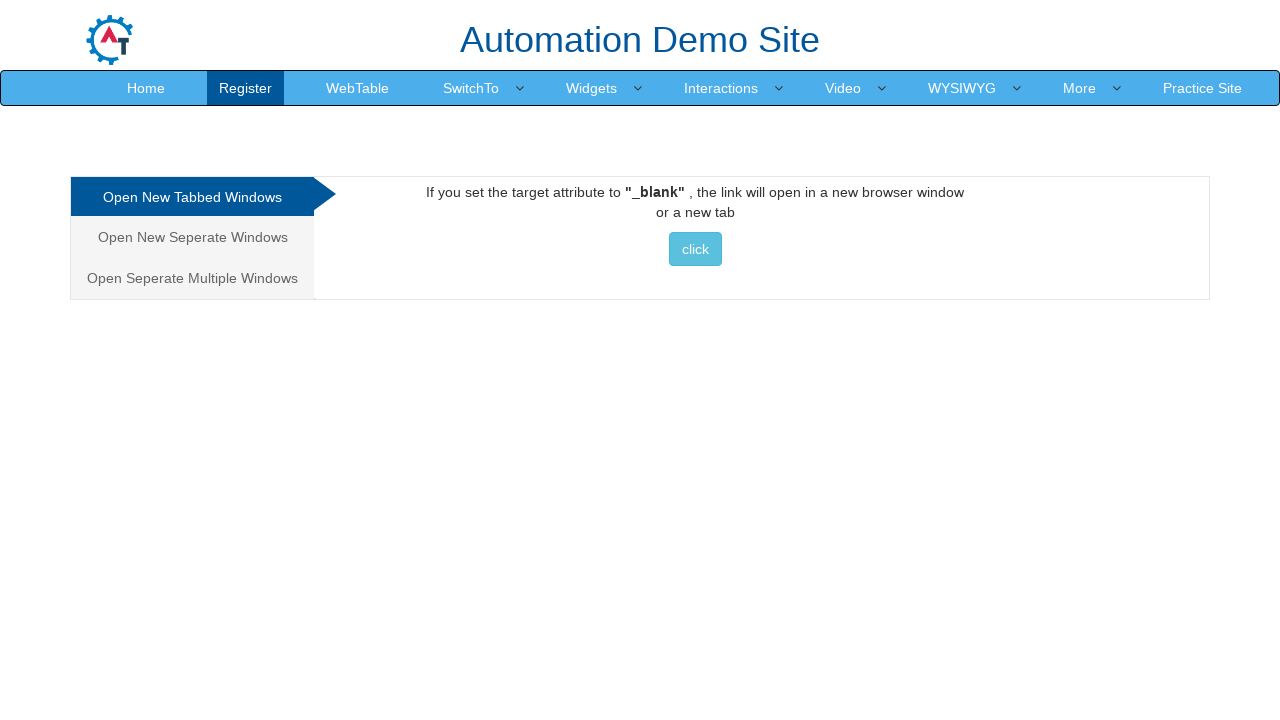

Clicked 'click' link to open new tab at (695, 249) on text=click
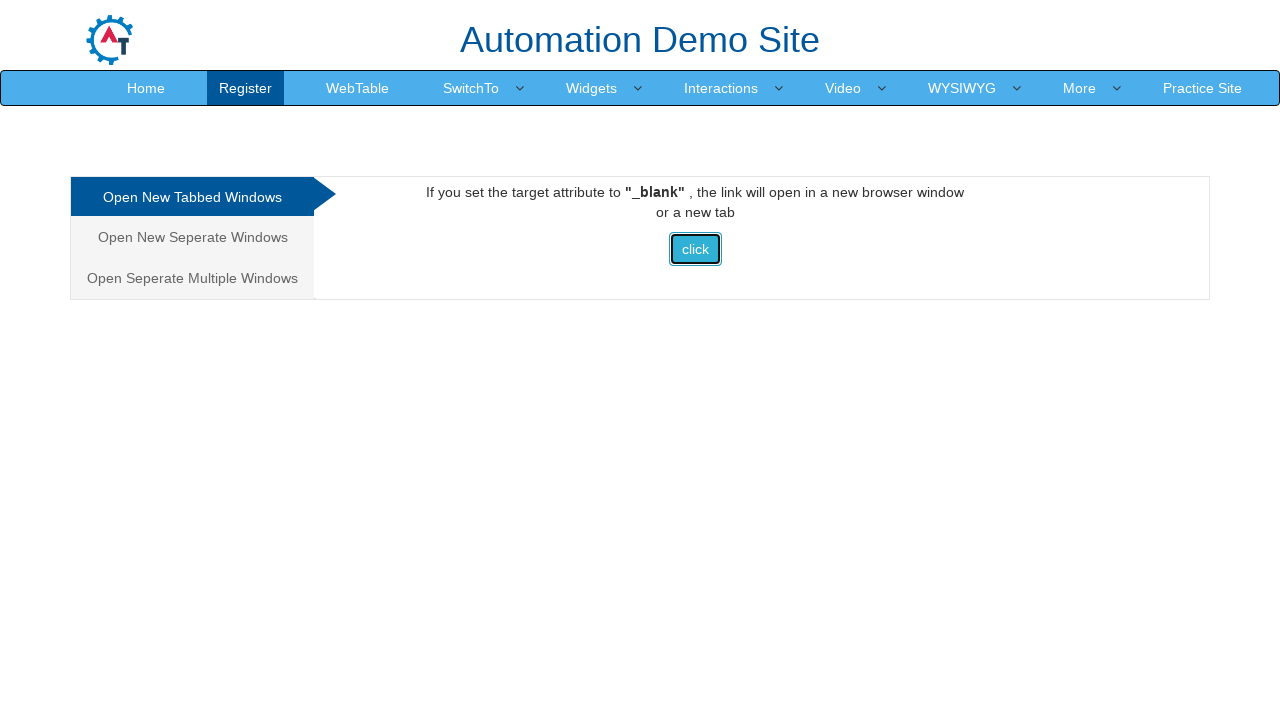

Clicked 'click' link again and waited for new page to open at (695, 249) on text=click
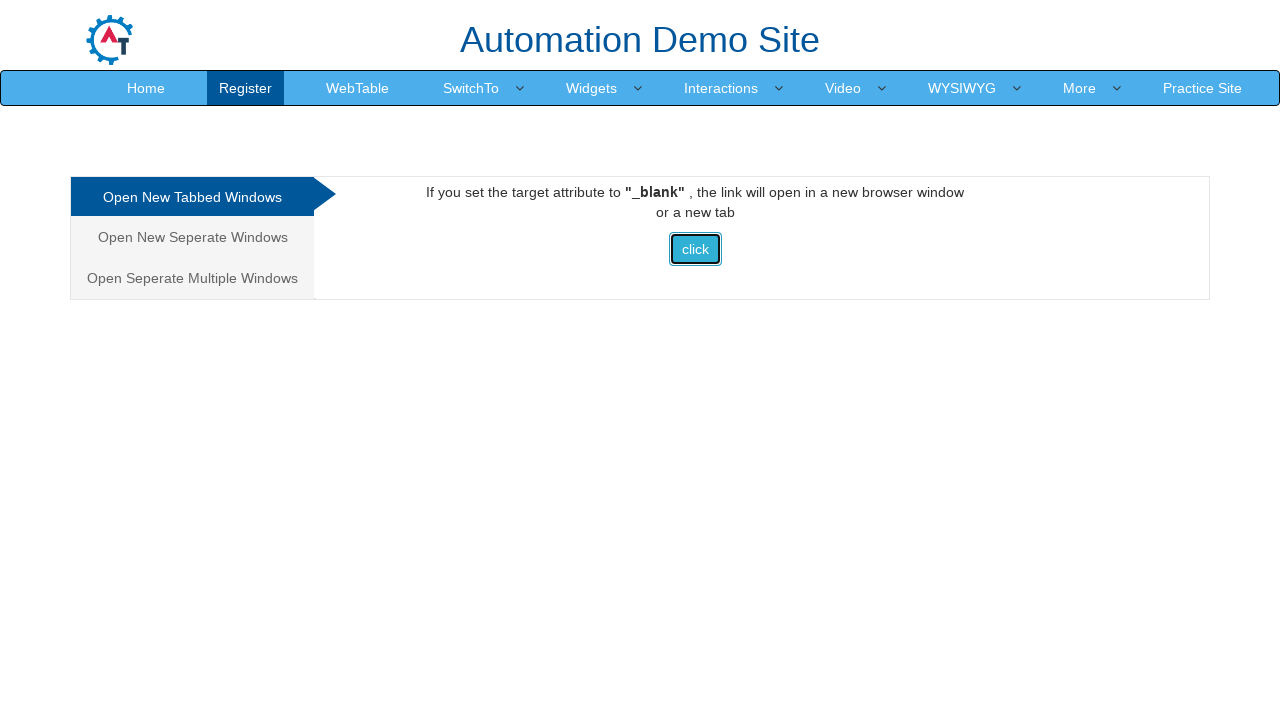

New tab loaded completely
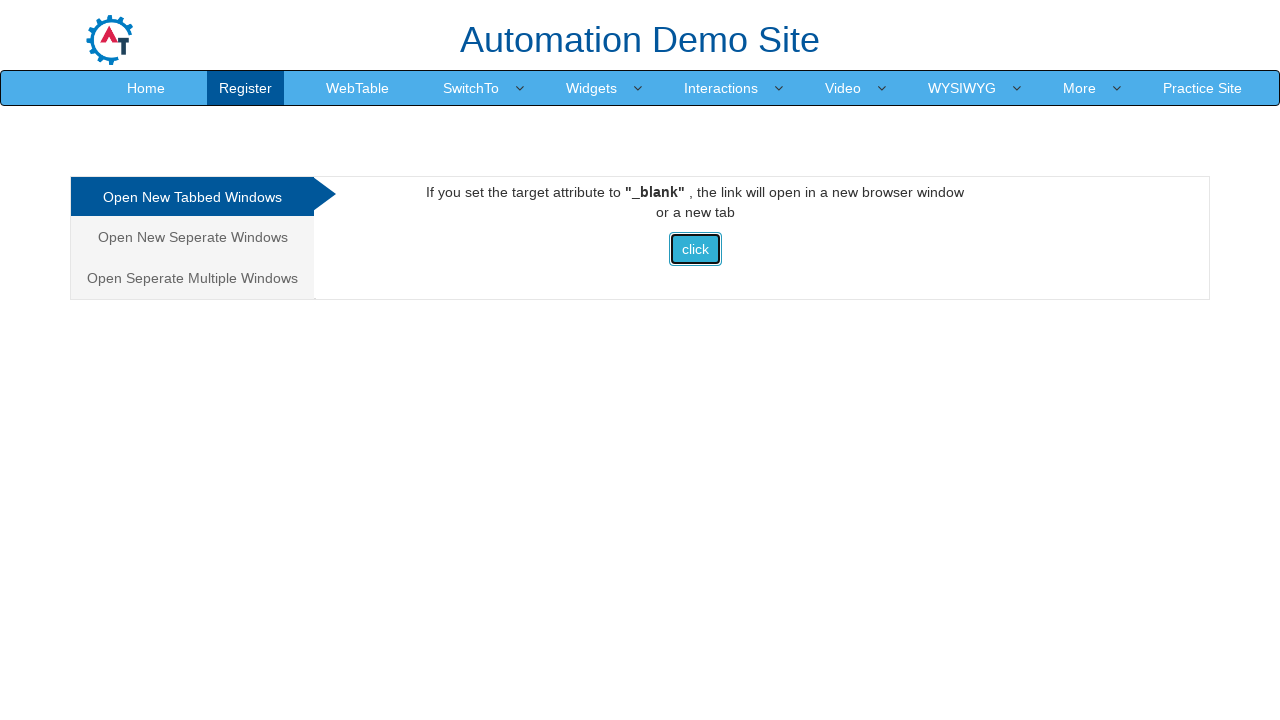

Verified new tab URL contains 'selenium.dev'
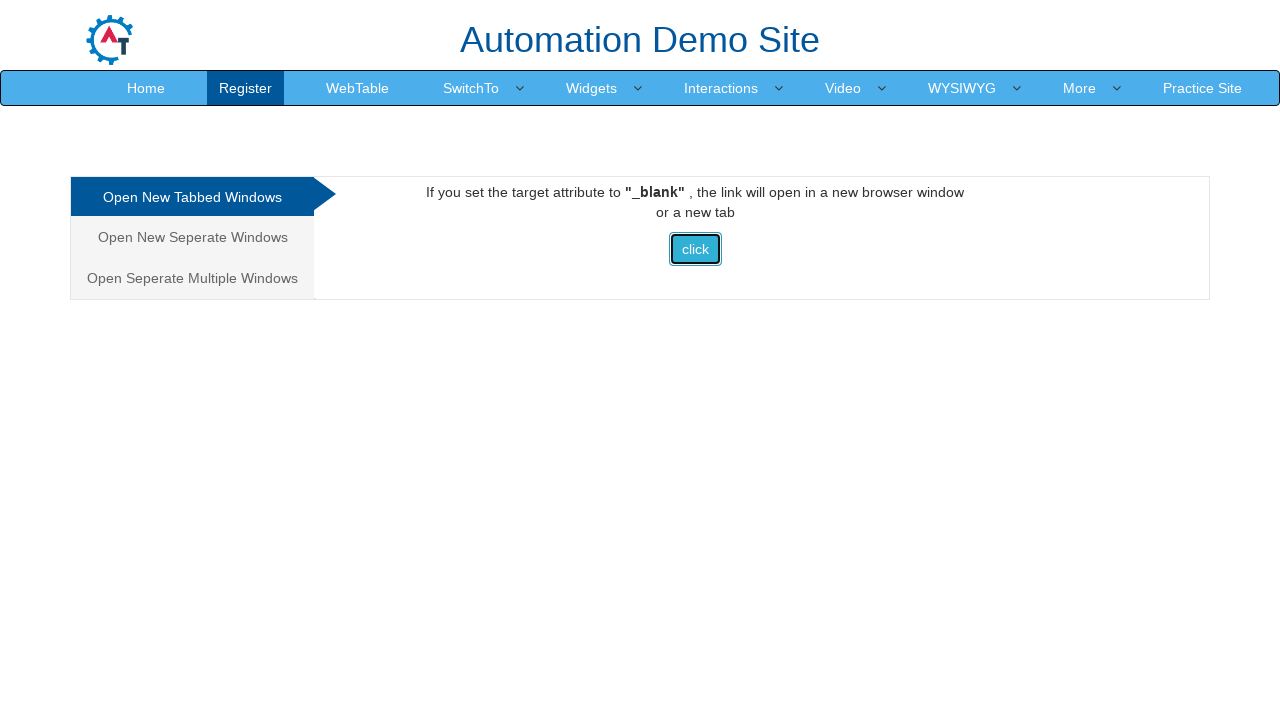

Clicked 'Open New Seperate Windows' option on original page at (192, 237) on xpath=//a[contains(text(),'Open New Seperate Windows')]
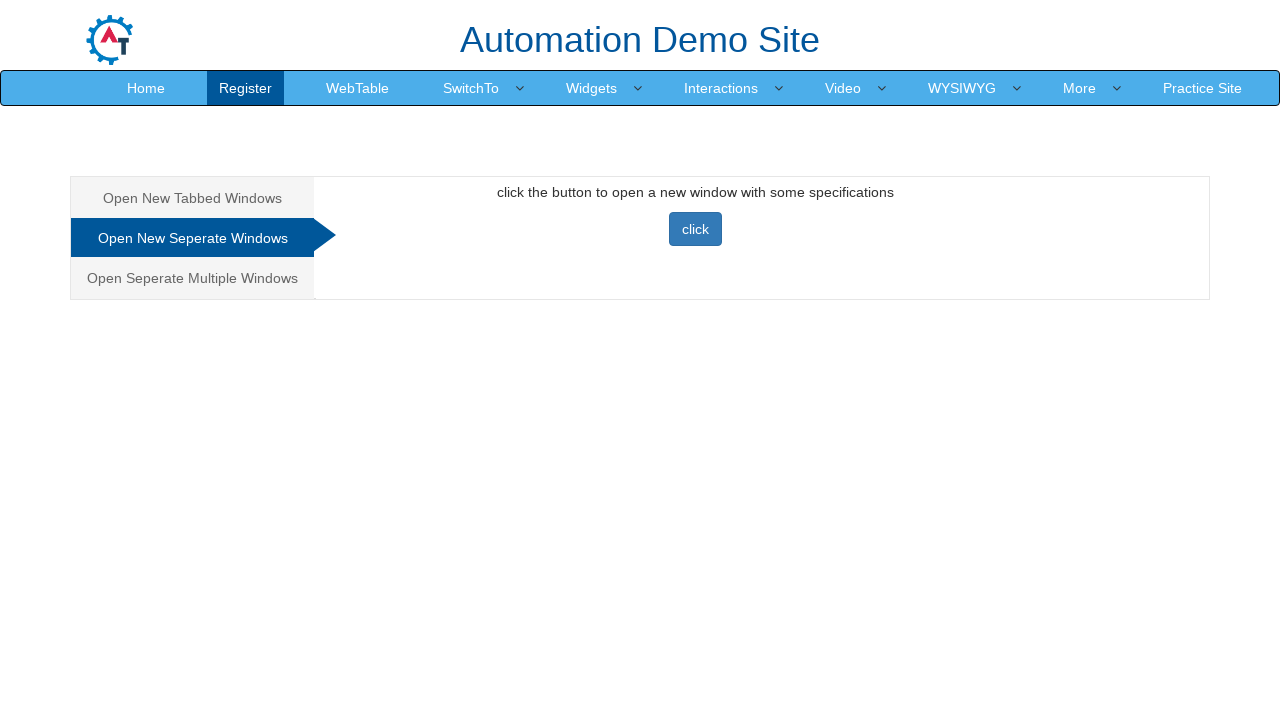

Clicked button to open new separate window at (695, 229) on xpath=//*[@id='Seperate']/button
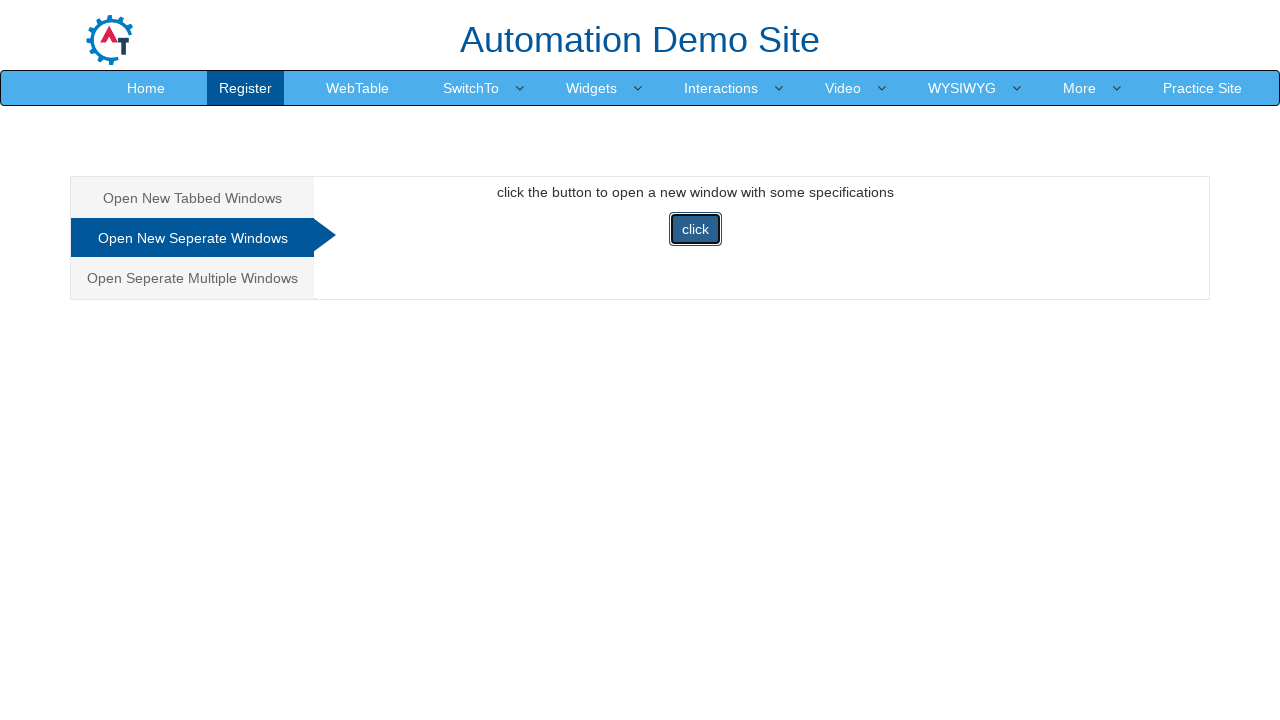

New window loaded completely
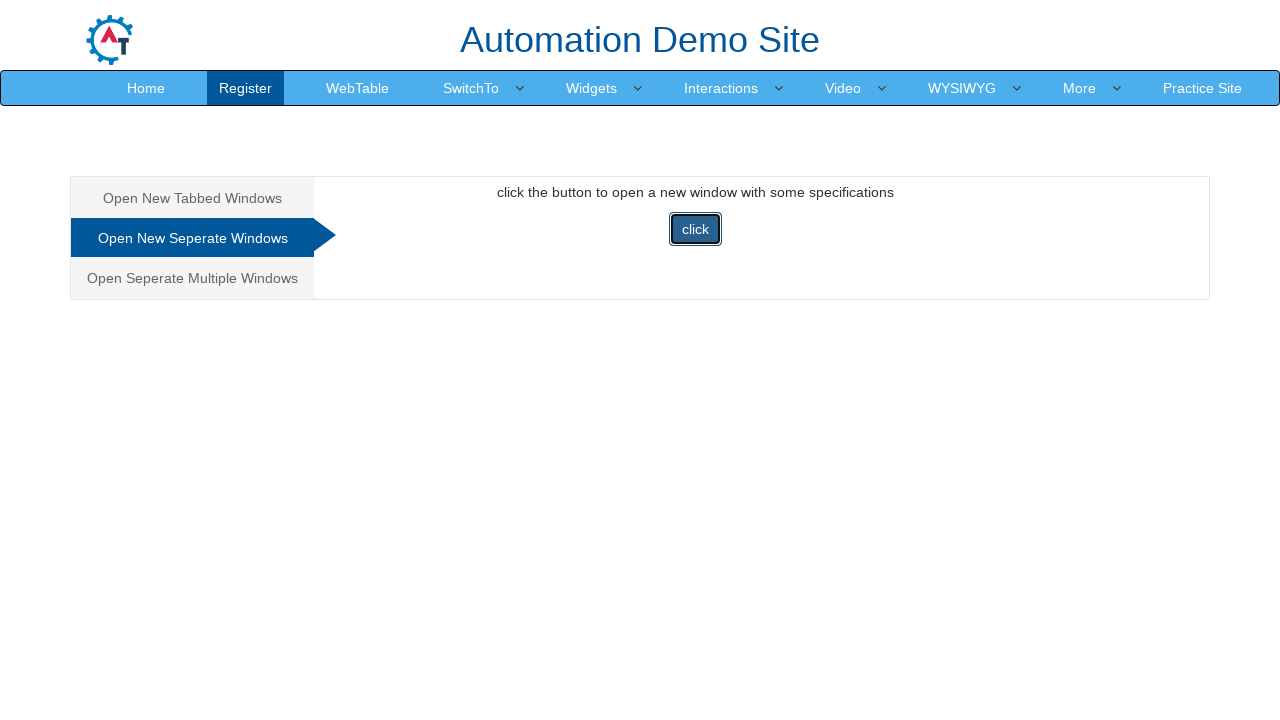

Verified new window URL contains 'selenium.dev'
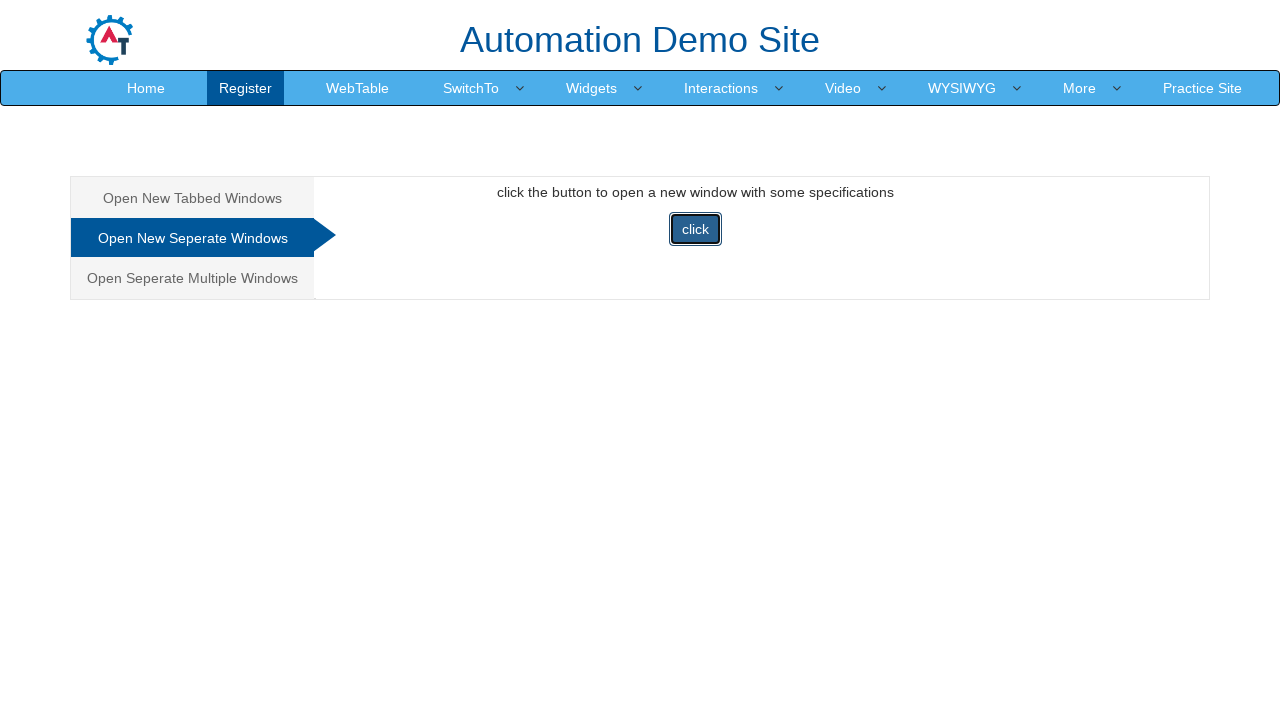

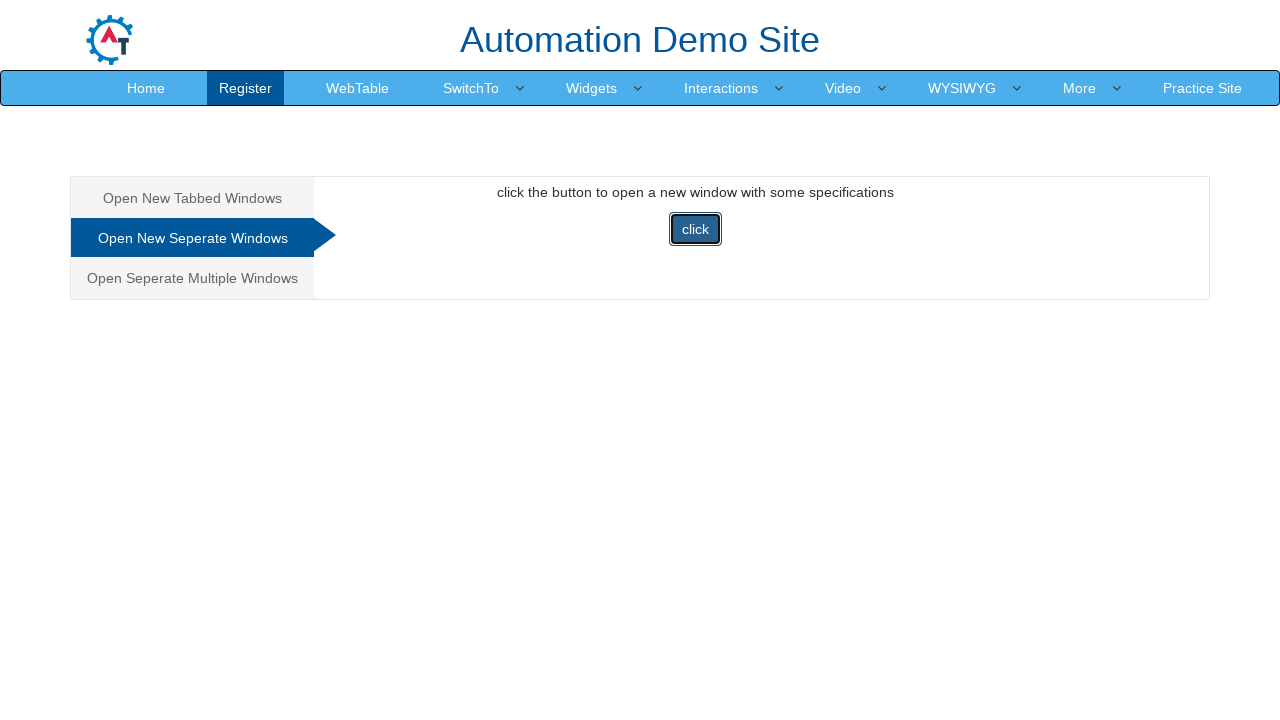